Tests a slow calculator by clicking buttons to perform the calculation 1 + 3, then waits for the result to display 4 on the screen.

Starting URL: https://bonigarcia.dev/selenium-webdriver-java/slow-calculator.html

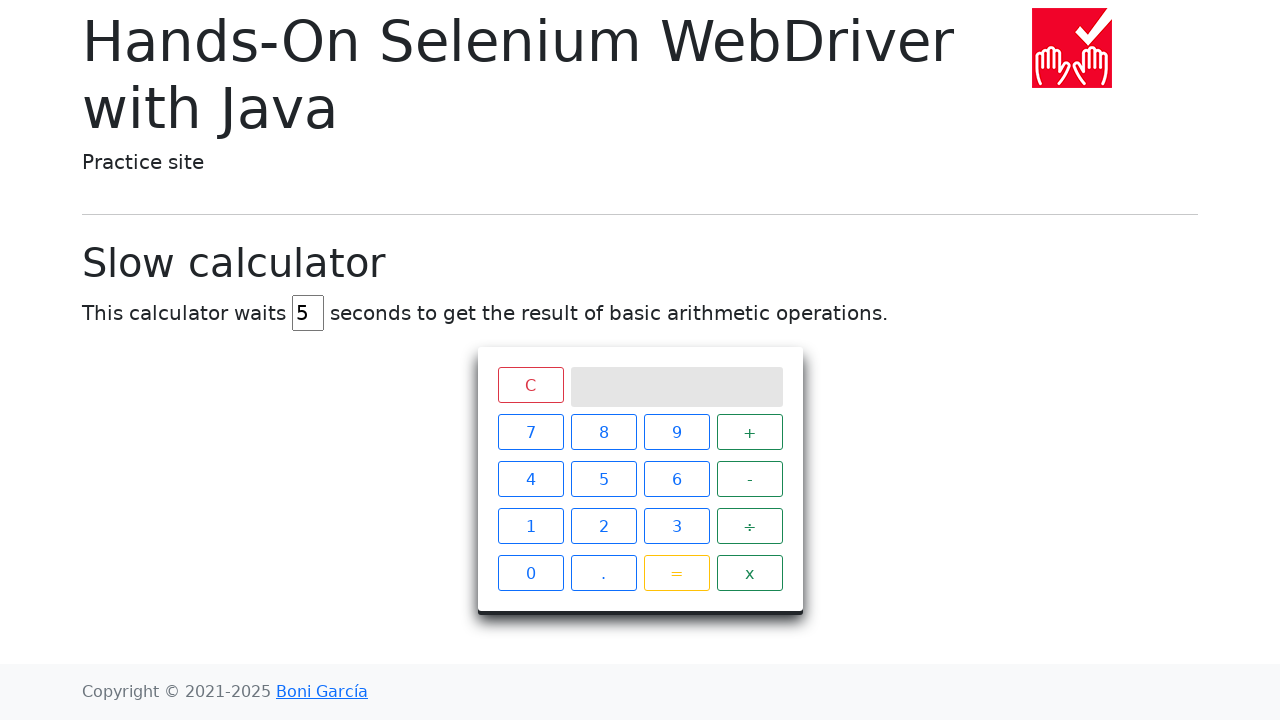

Navigated to slow calculator page
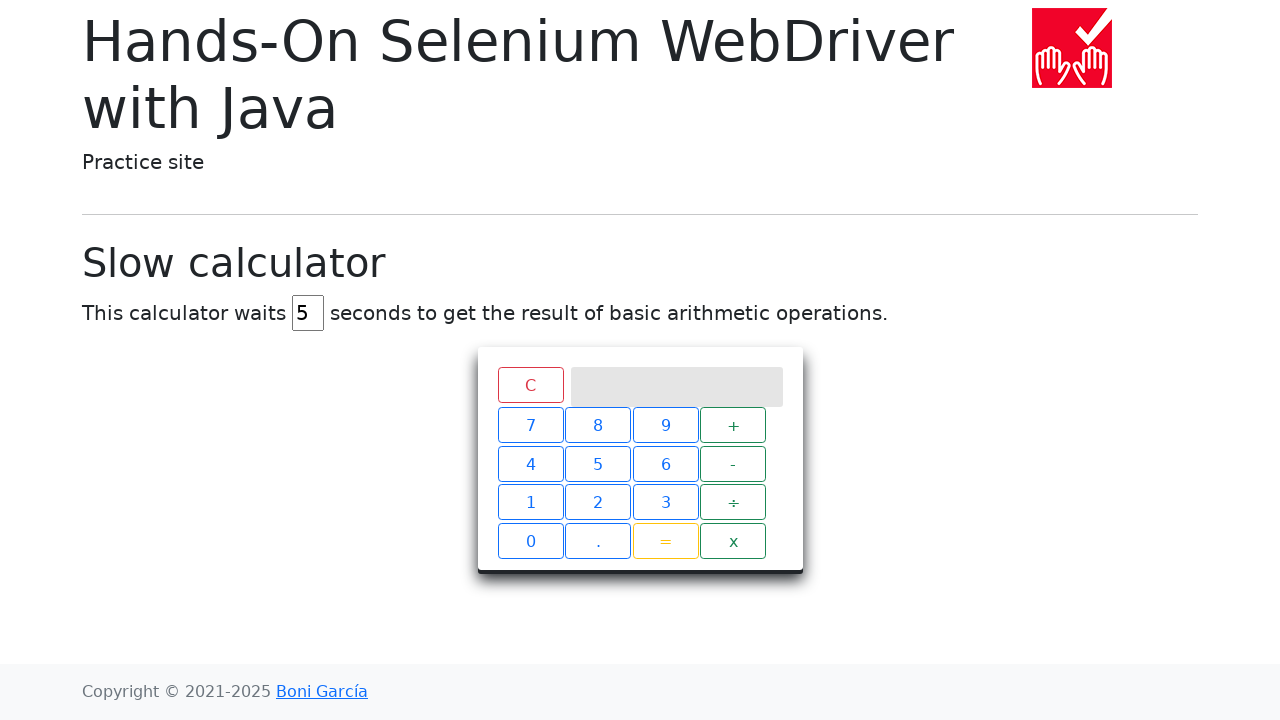

Clicked number 1 at (530, 526) on xpath=//span[text()='1']
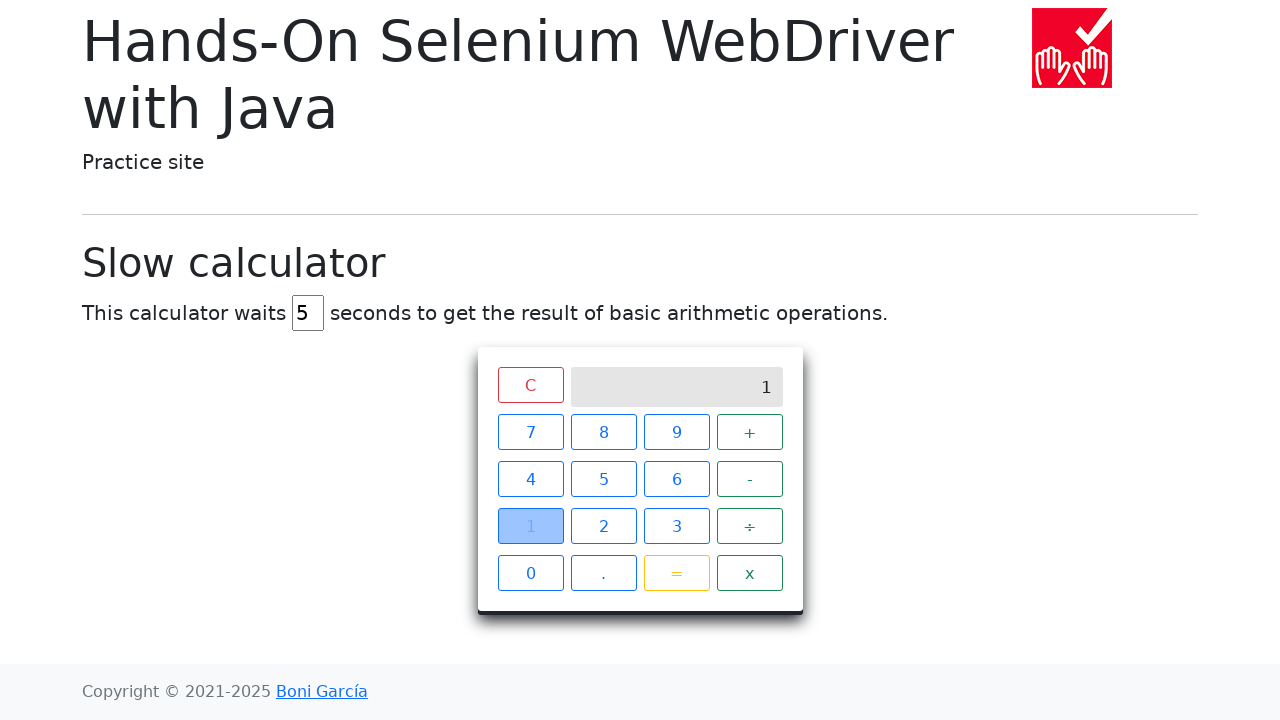

Clicked plus operator at (750, 432) on xpath=//span[text()='+']
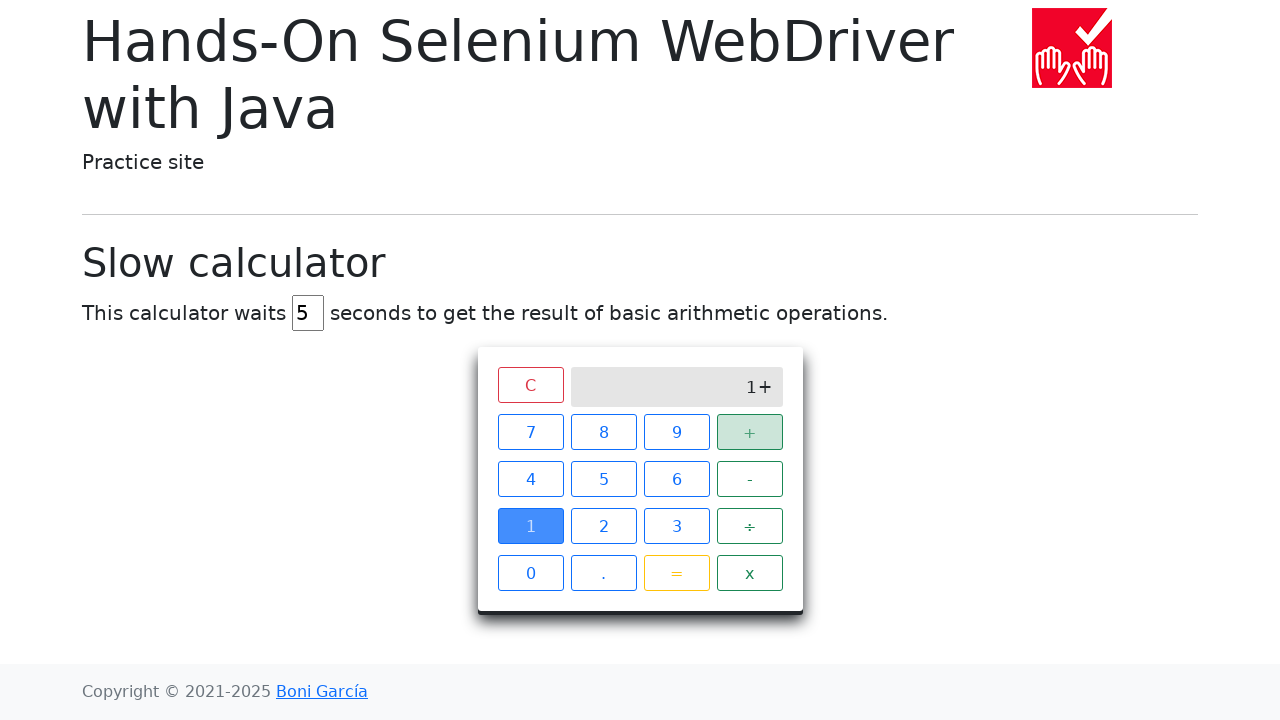

Clicked number 3 at (676, 526) on xpath=//span[text()='3']
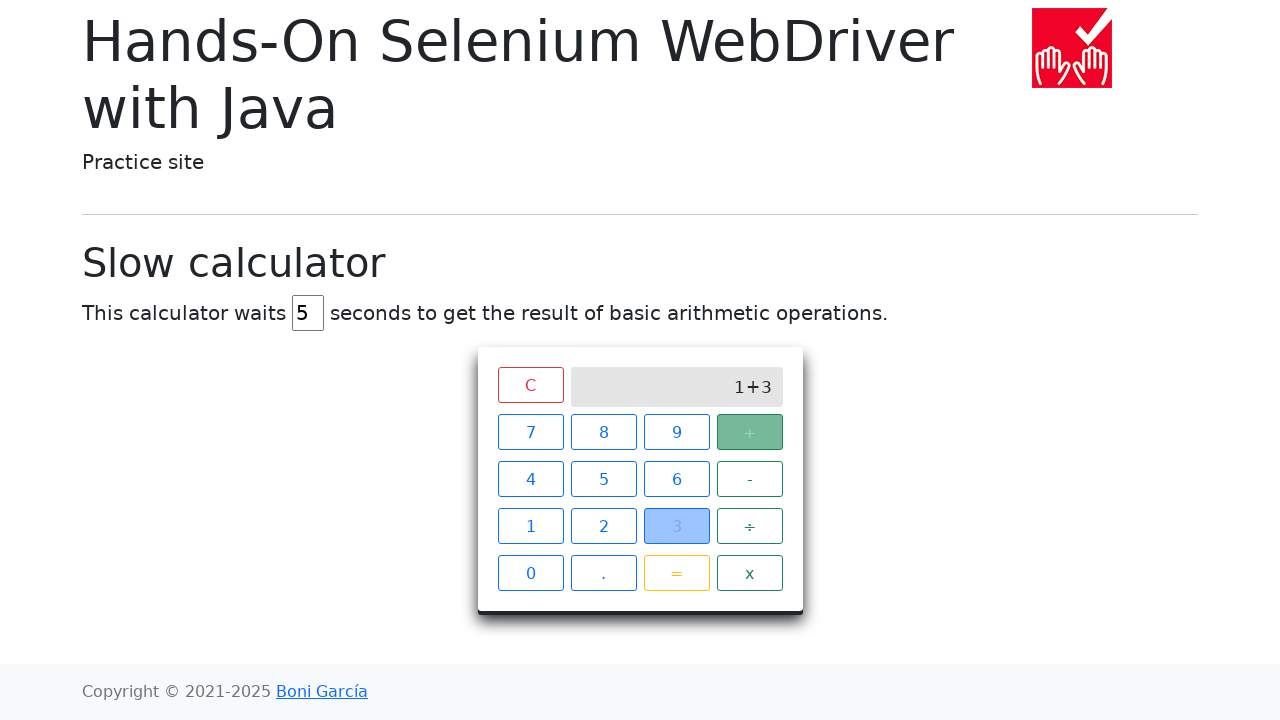

Clicked equals button to calculate at (676, 573) on xpath=//span[text()='=']
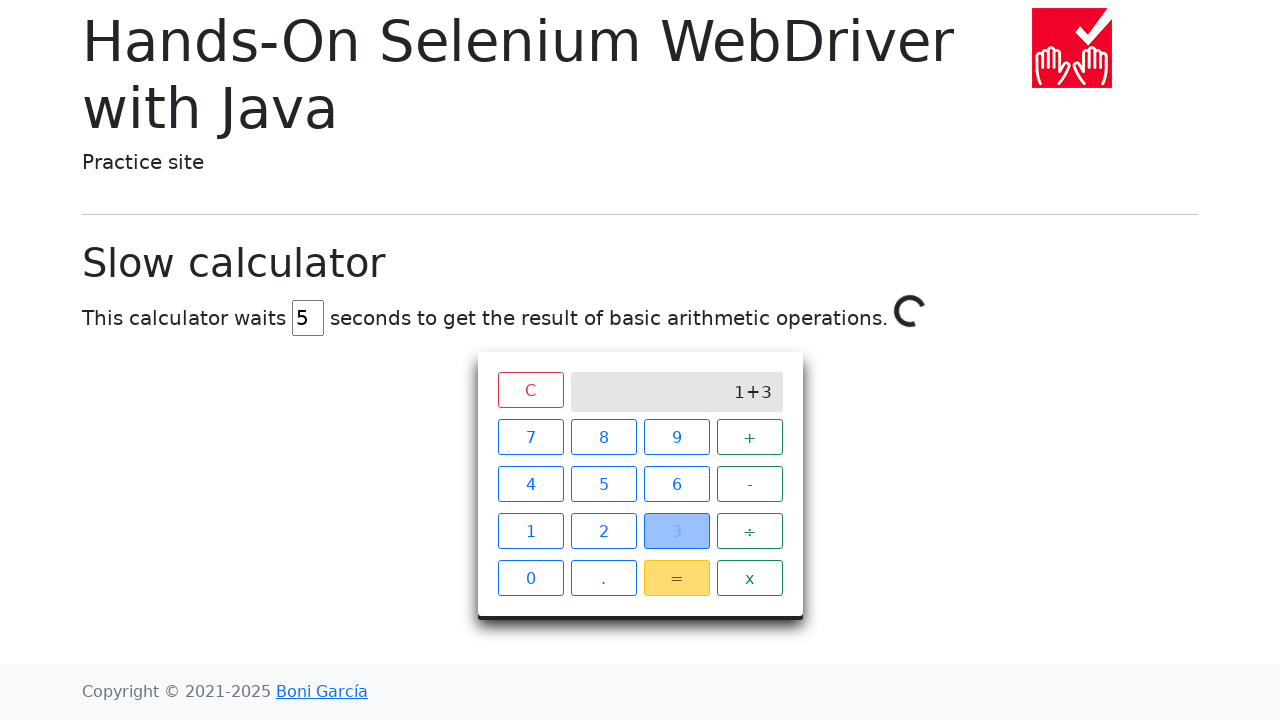

Verified calculator result displays 4
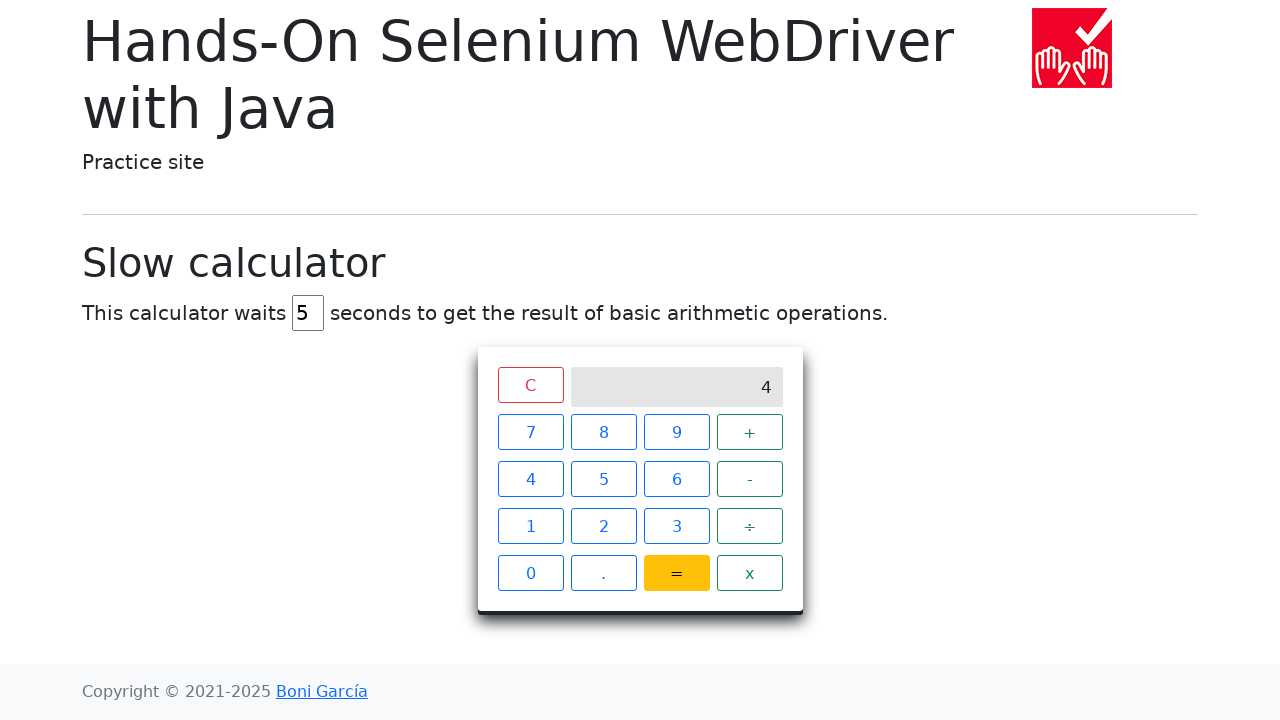

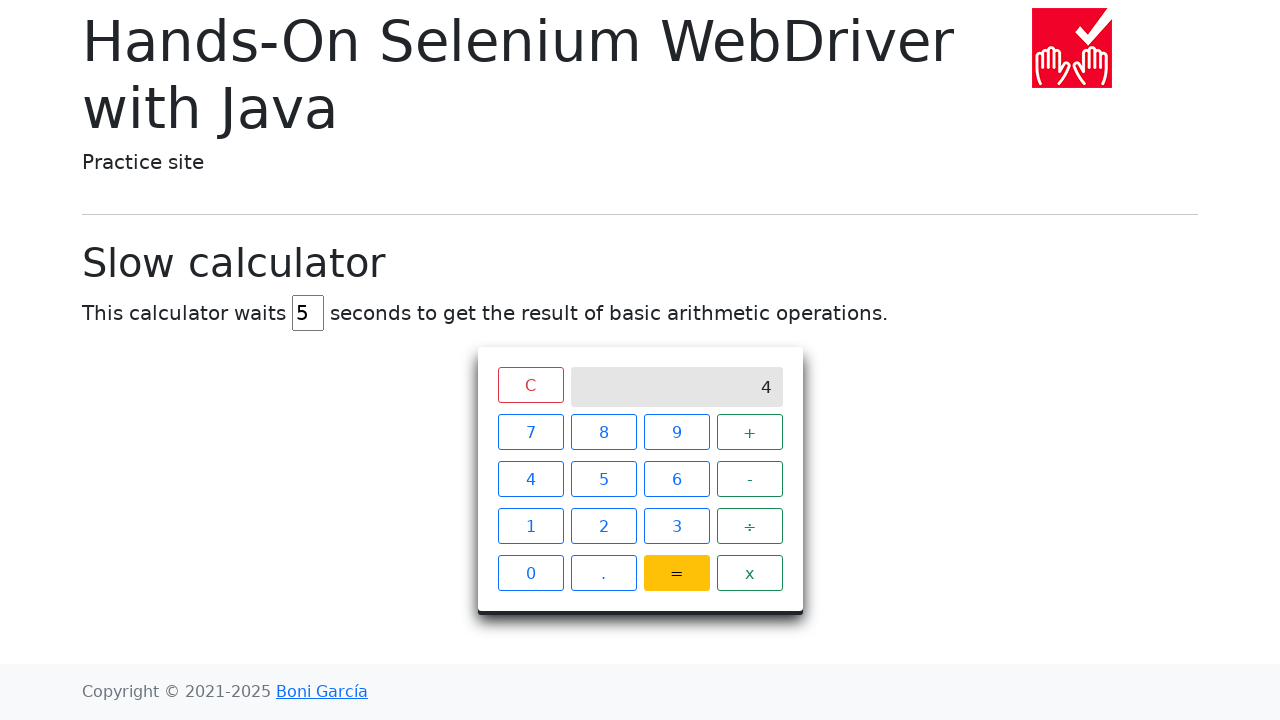